Tests checkbox functionality by verifying initial states, clicking checkbox 1 to select it, and verifying the state changes correctly.

Starting URL: http://the-internet.herokuapp.com/checkboxes

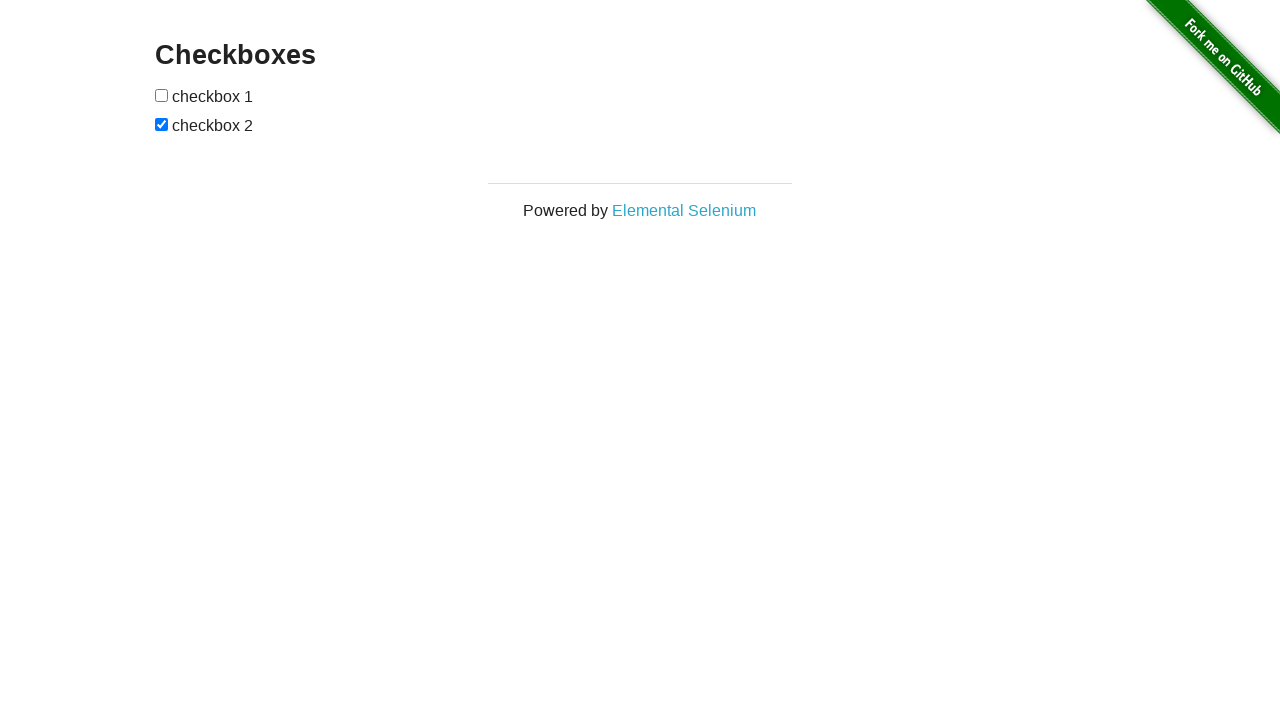

Located checkbox 1 element
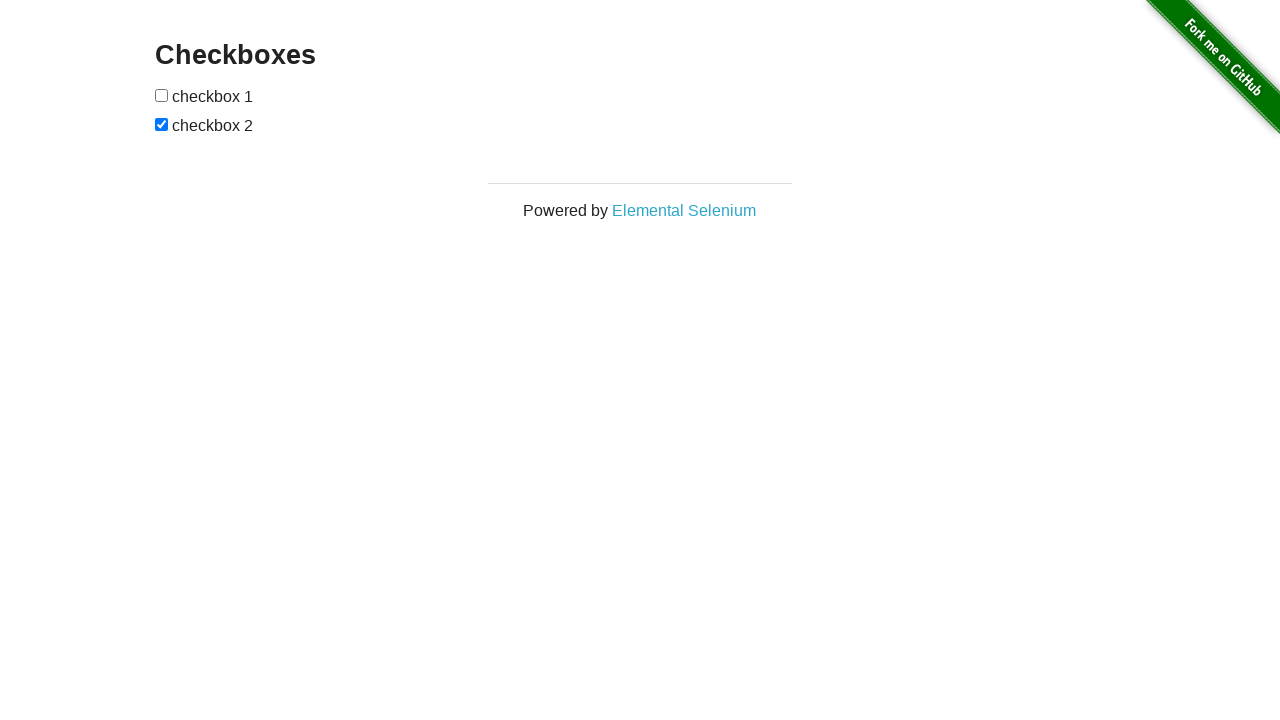

Verified checkbox 1 is not selected by default
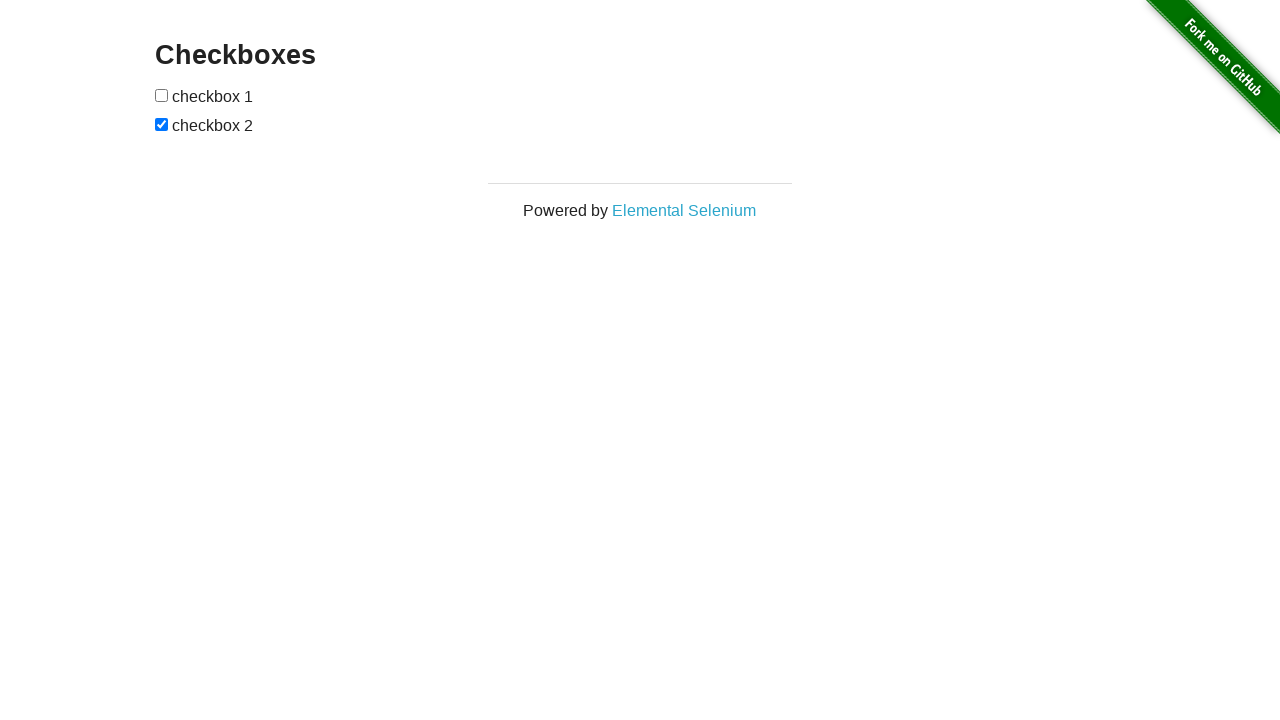

Located checkbox 2 element
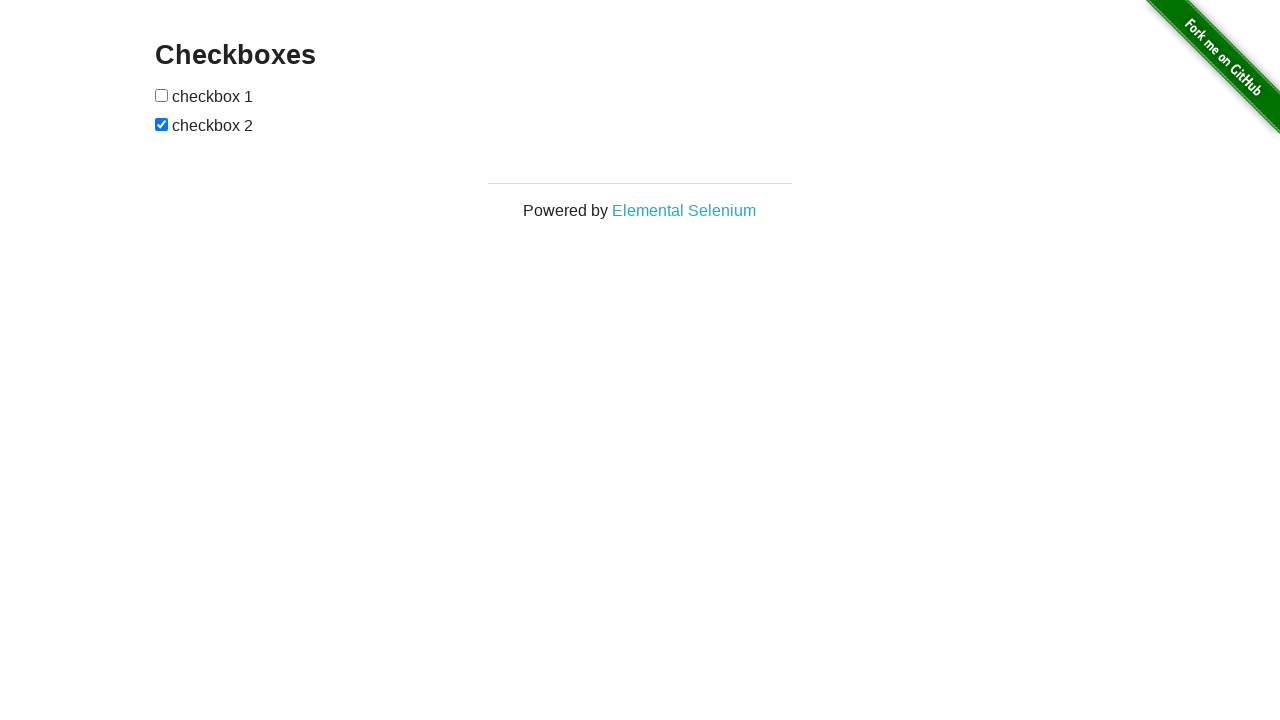

Verified checkbox 2 is selected by default
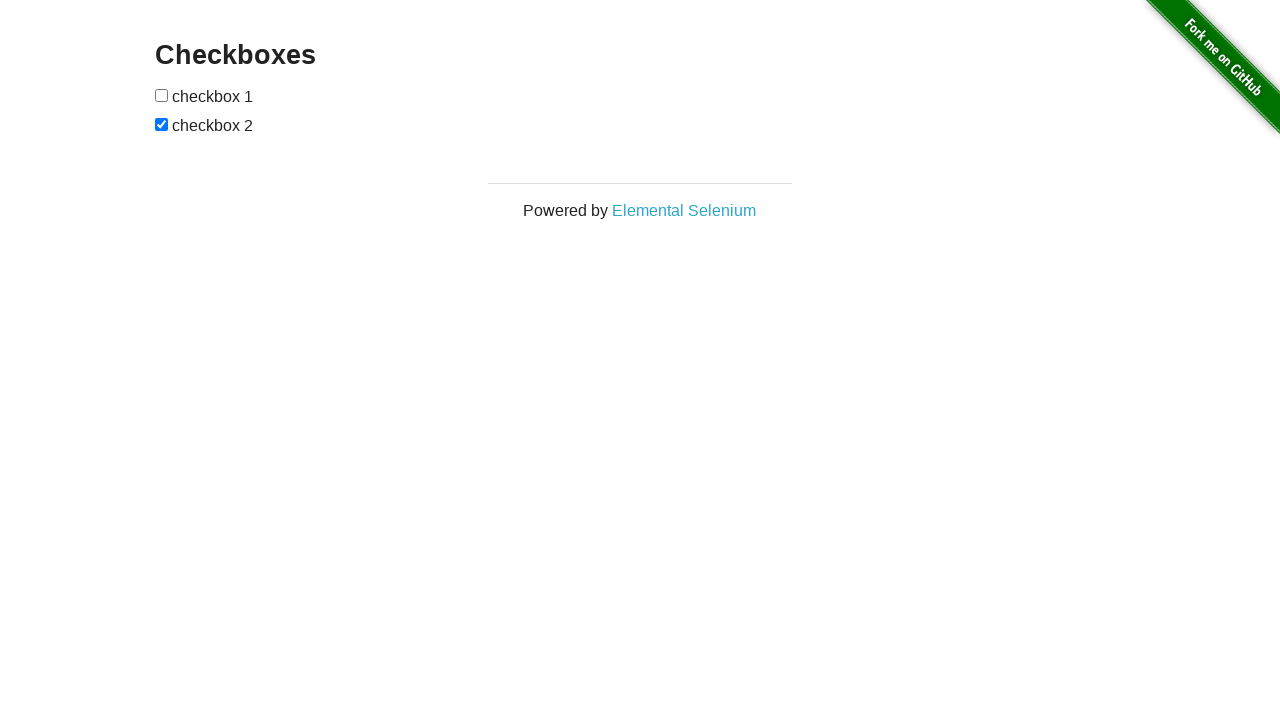

Clicked checkbox 1 to select it at (162, 95) on xpath=//form[@id='checkboxes']/input[1]
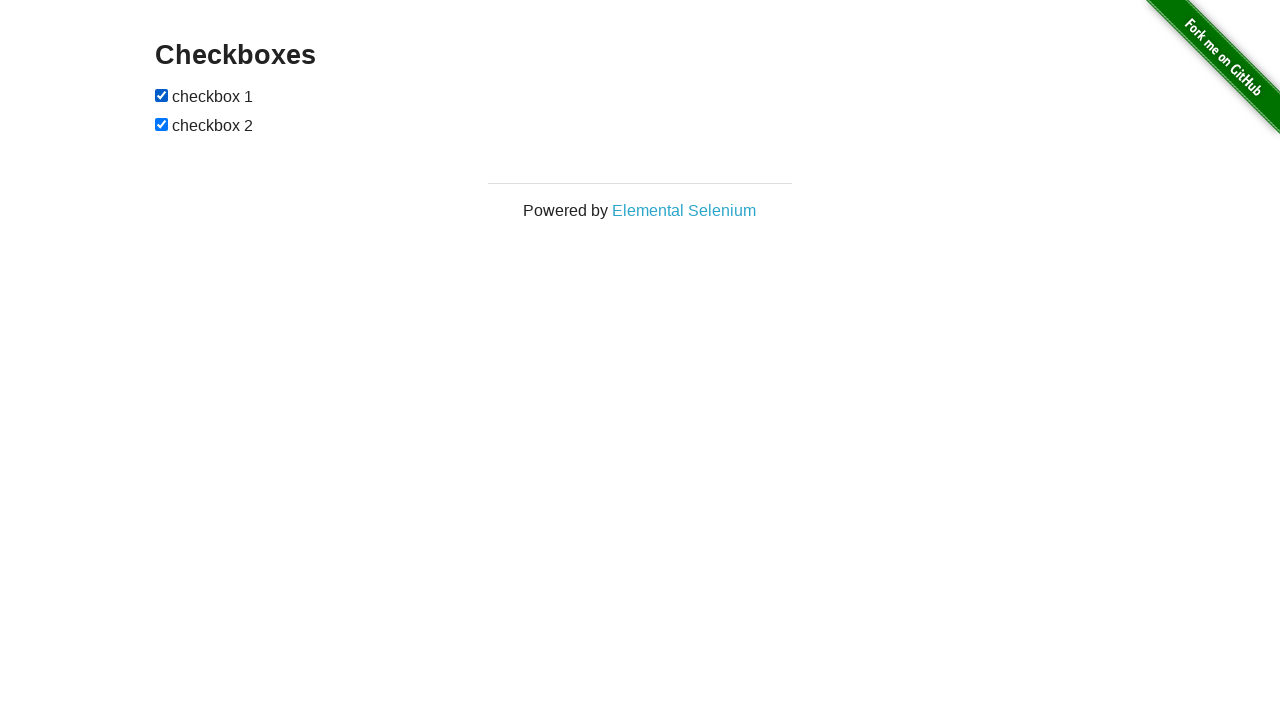

Verified checkbox 1 is now selected
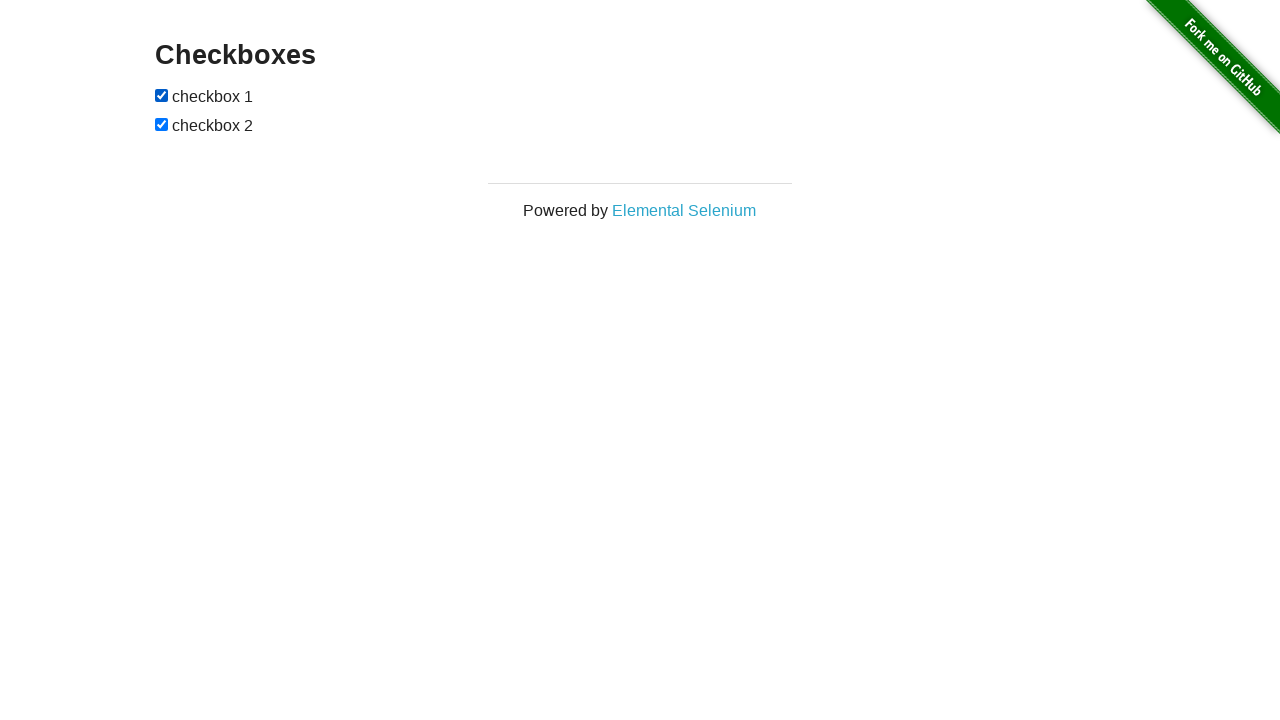

Clicked checkbox 2 to deselect it at (162, 124) on xpath=//form[@id='checkboxes']/input[2]
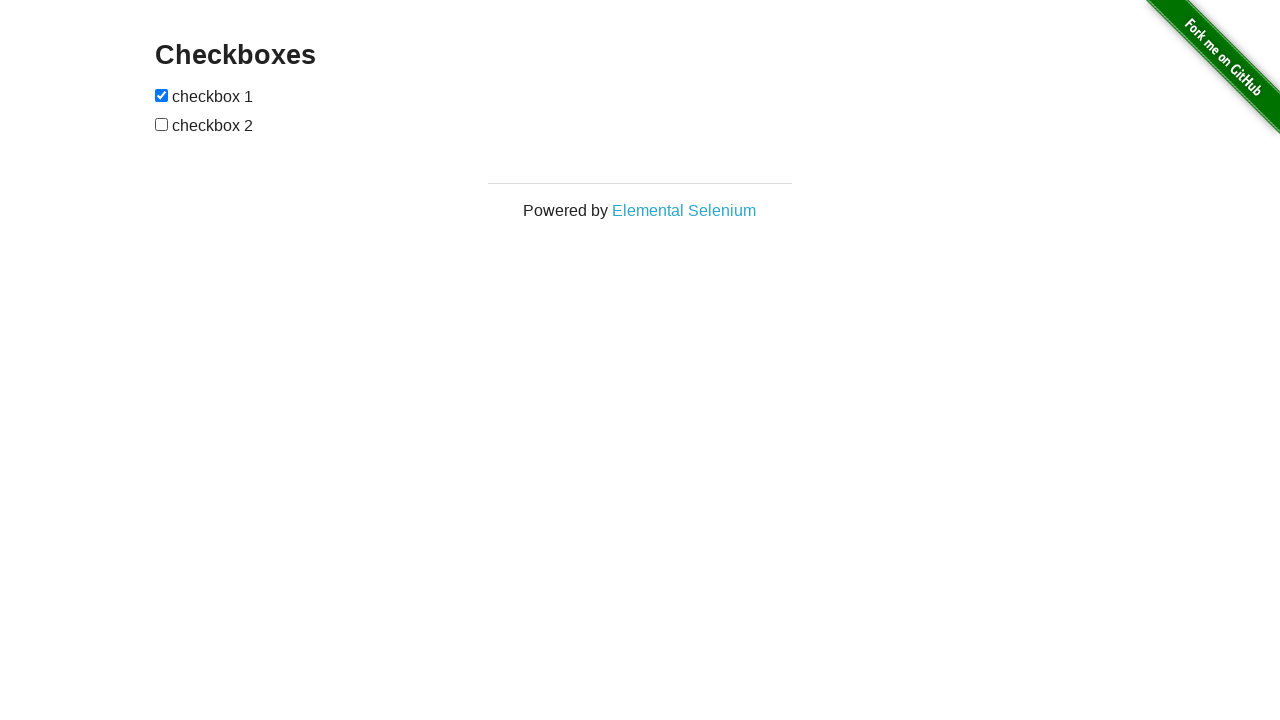

Verified checkbox 2 is now deselected
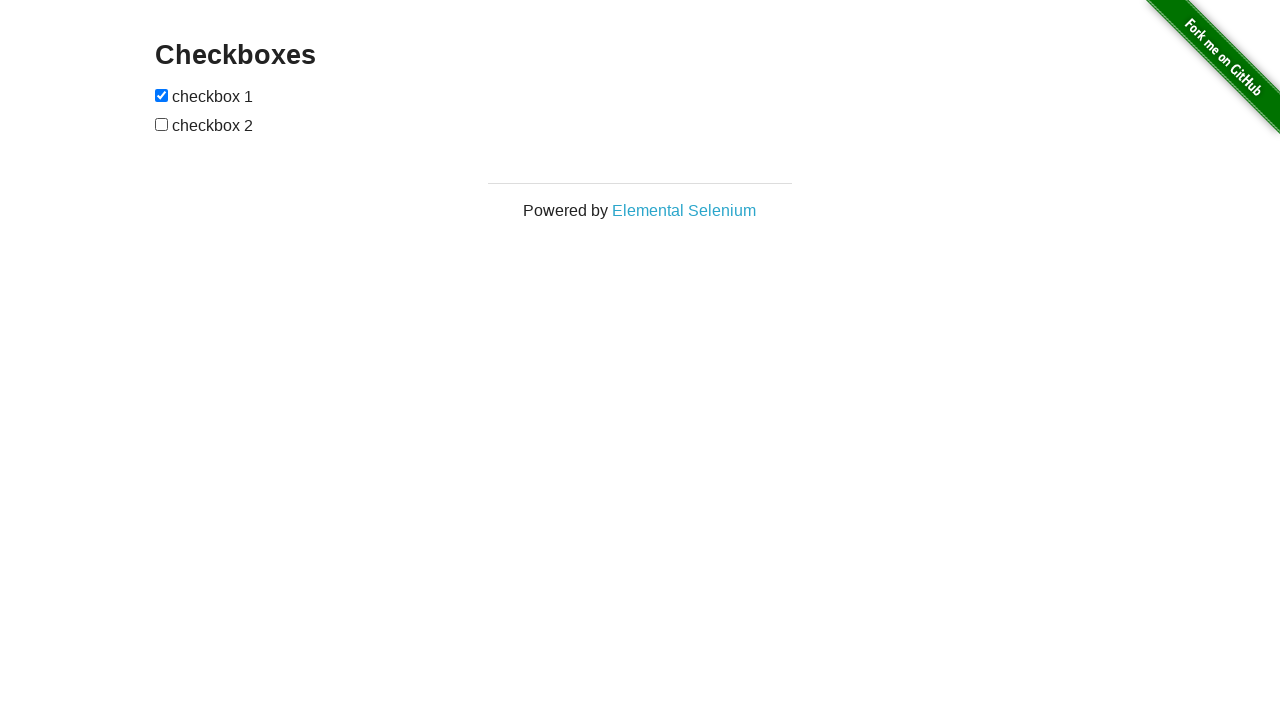

Verified checkbox 1 is still selected
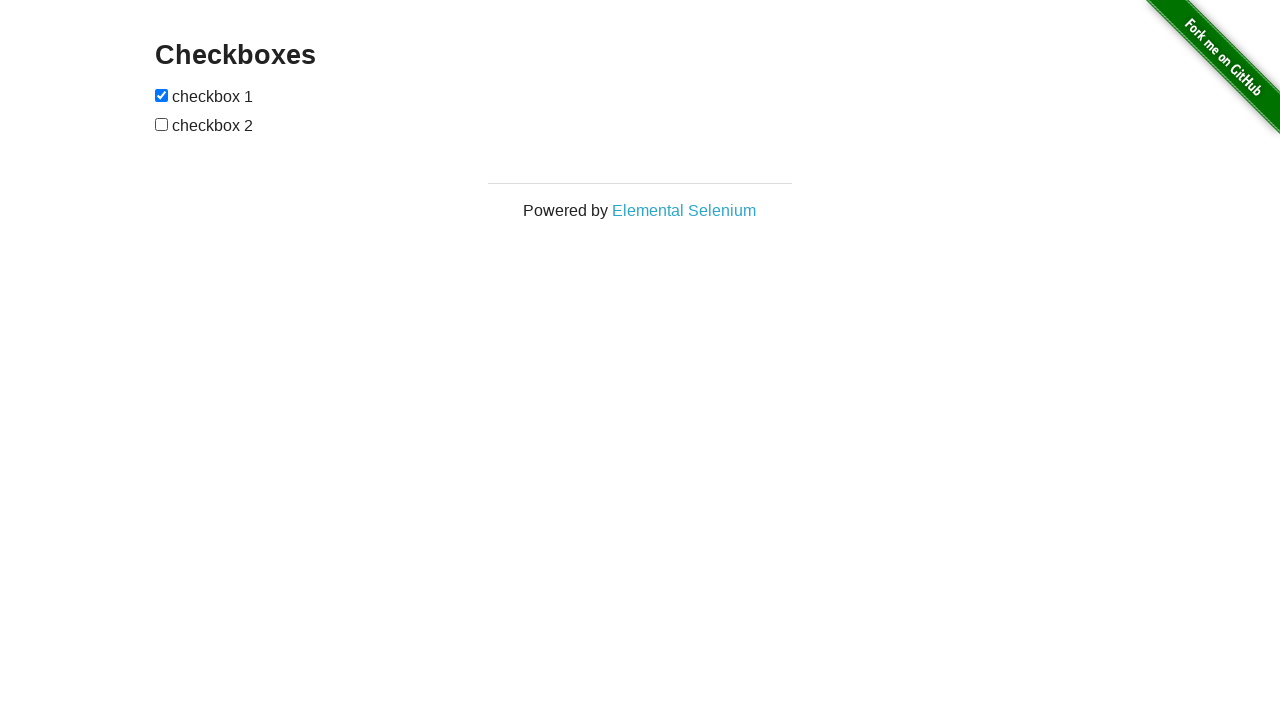

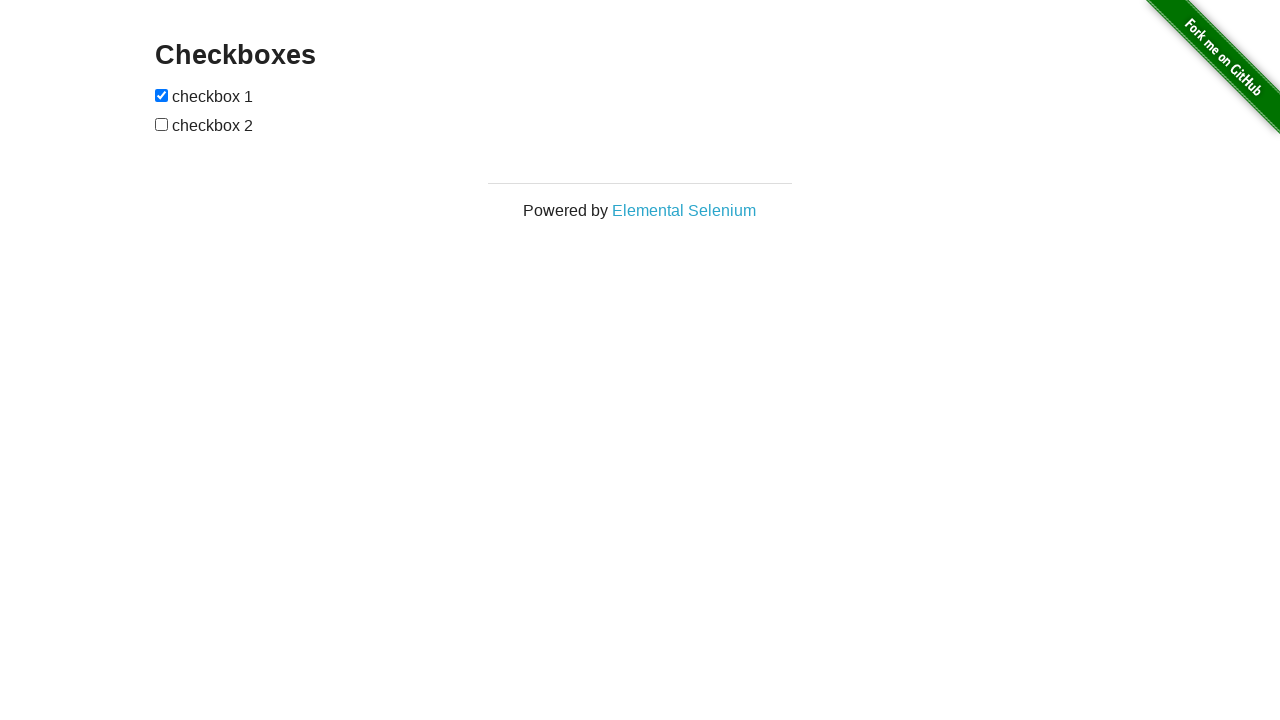